Tests drag and drop functionality using Playwright's drag_to method to drag element A to element B's position and verifies the elements swap positions.

Starting URL: https://the-internet.herokuapp.com/drag_and_drop

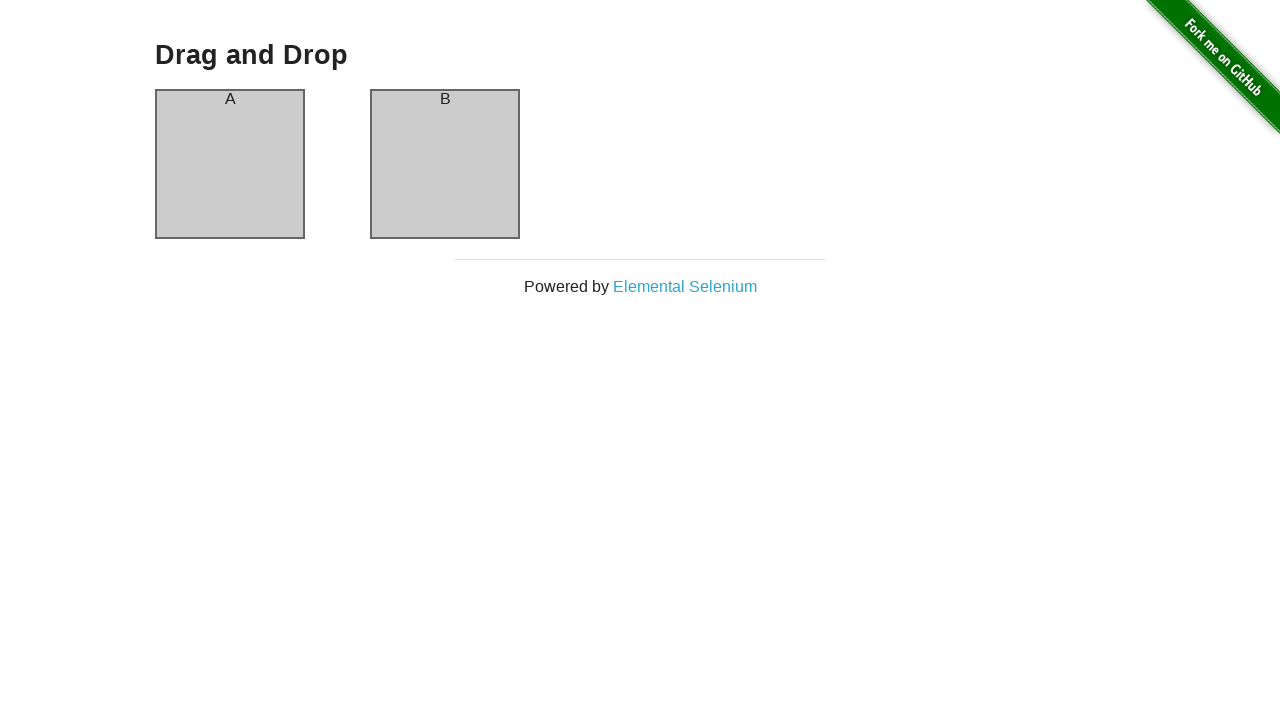

Waited for column A element to be visible
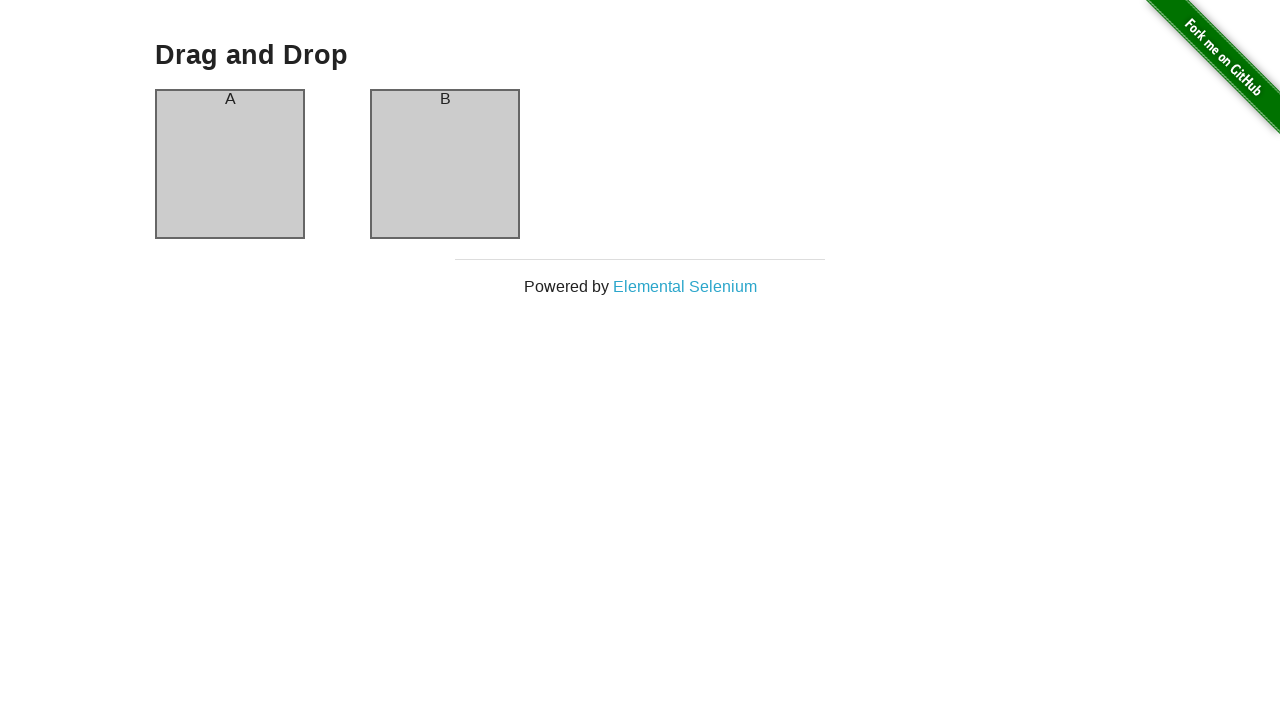

Verified column A contains 'A'
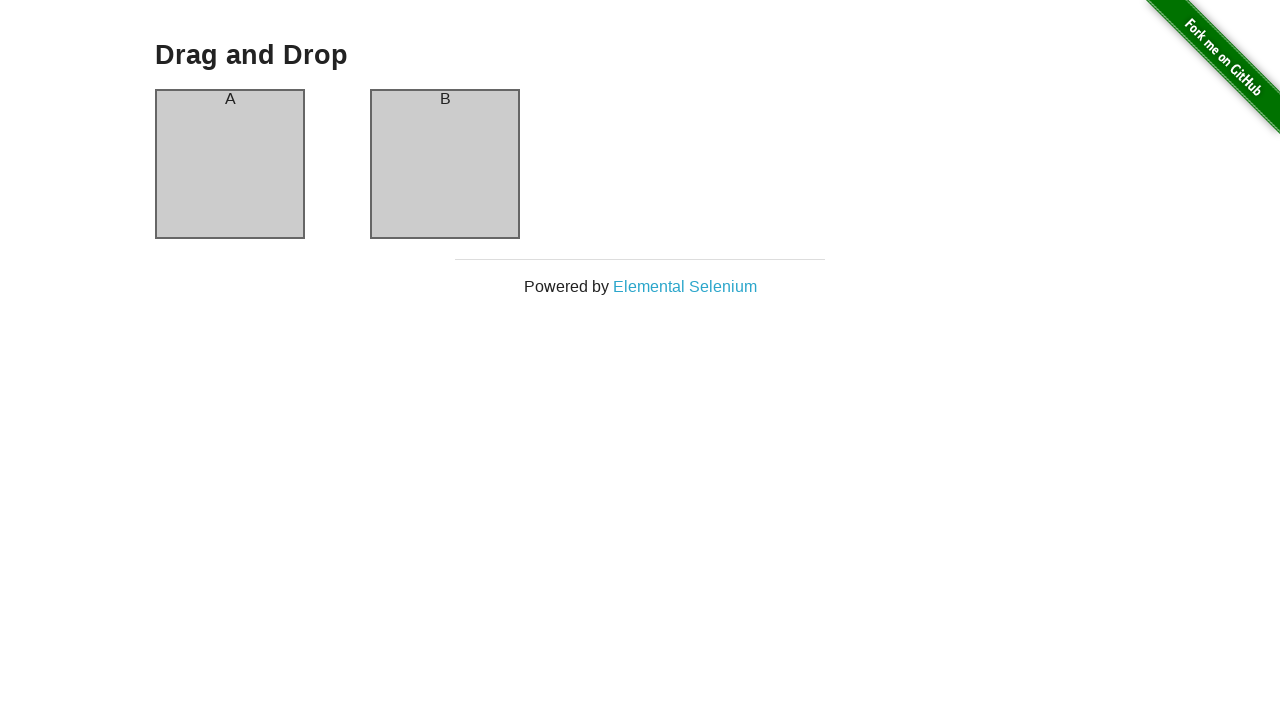

Verified column B contains 'B'
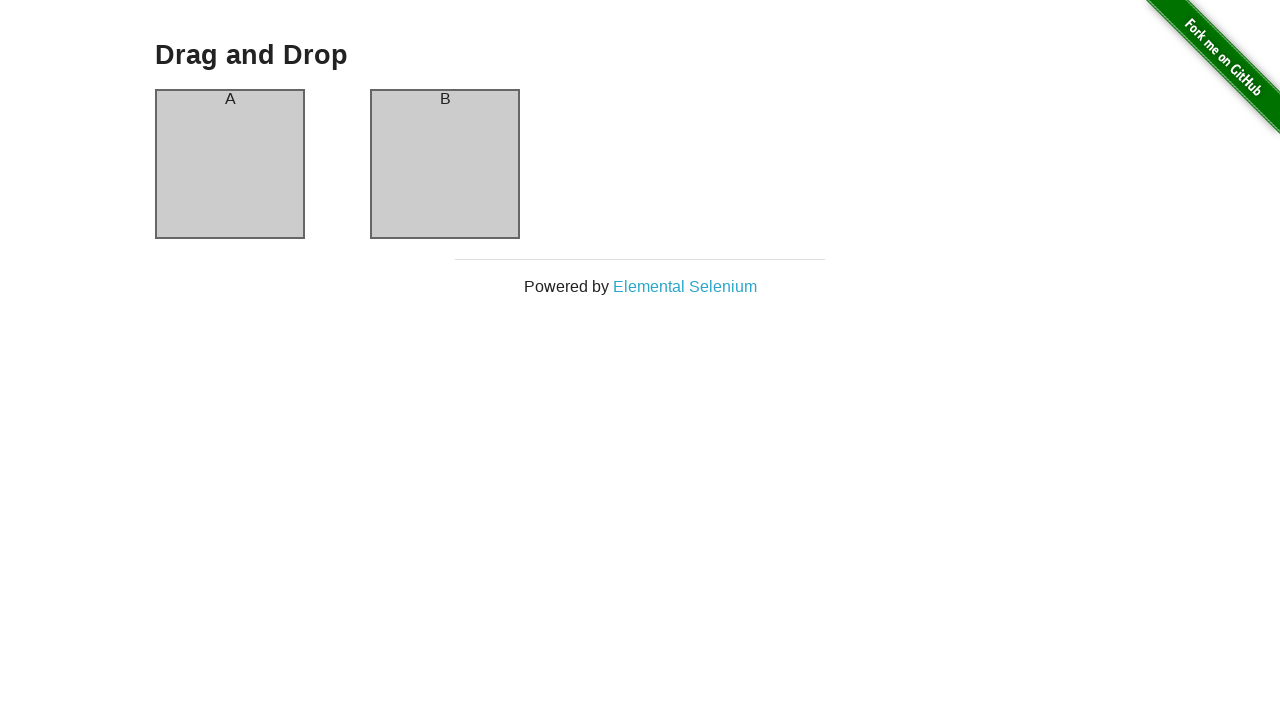

Dragged element A to element B's position at (445, 164)
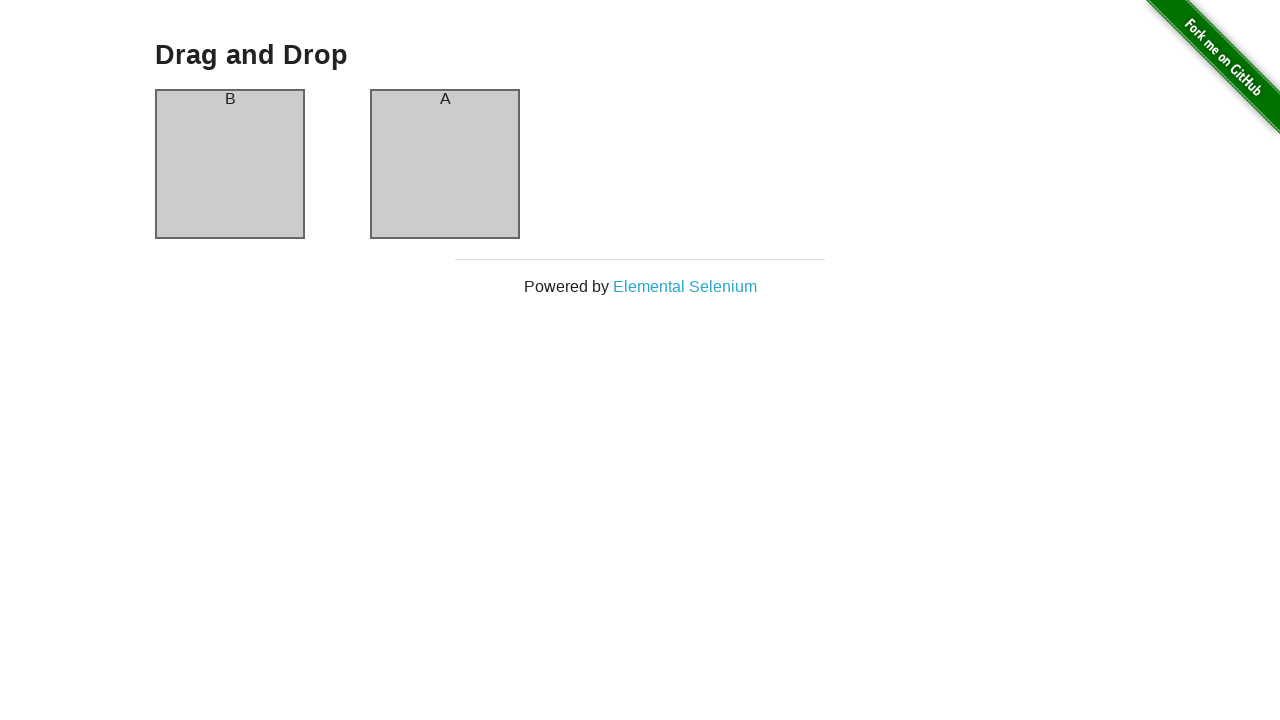

Verified column A now contains 'B' after drag and drop
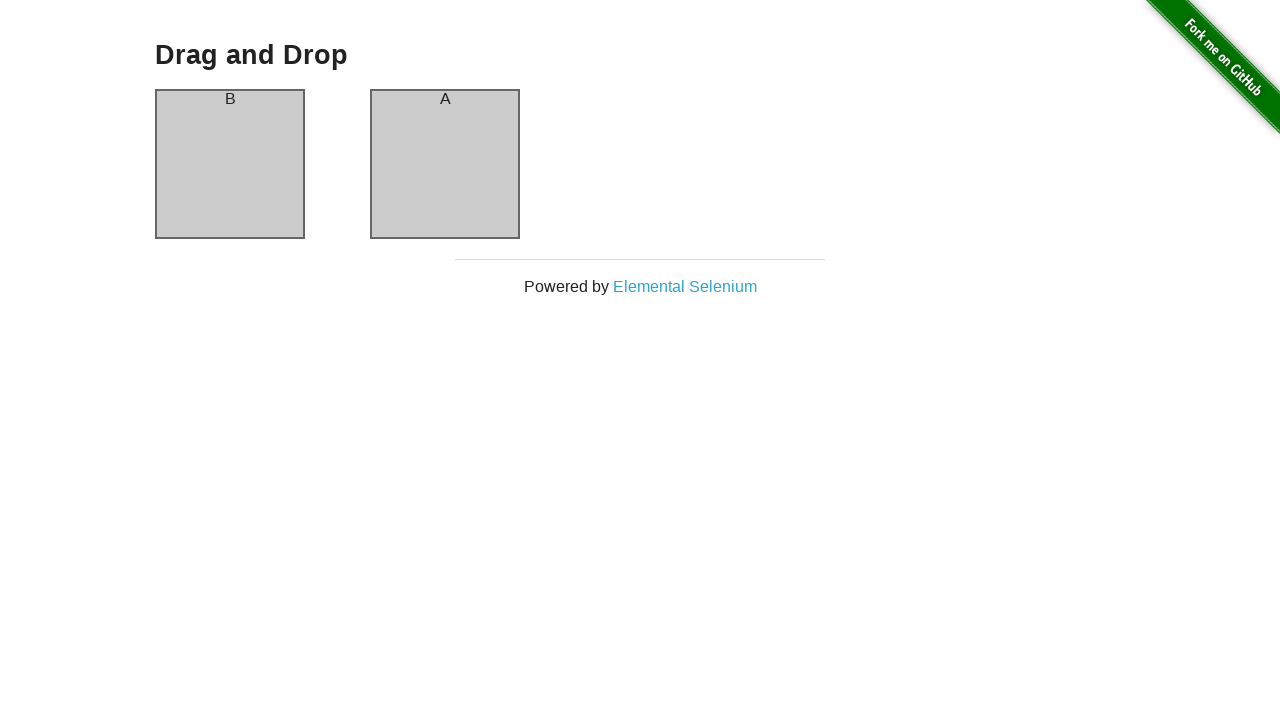

Verified column B now contains 'A' after drag and drop
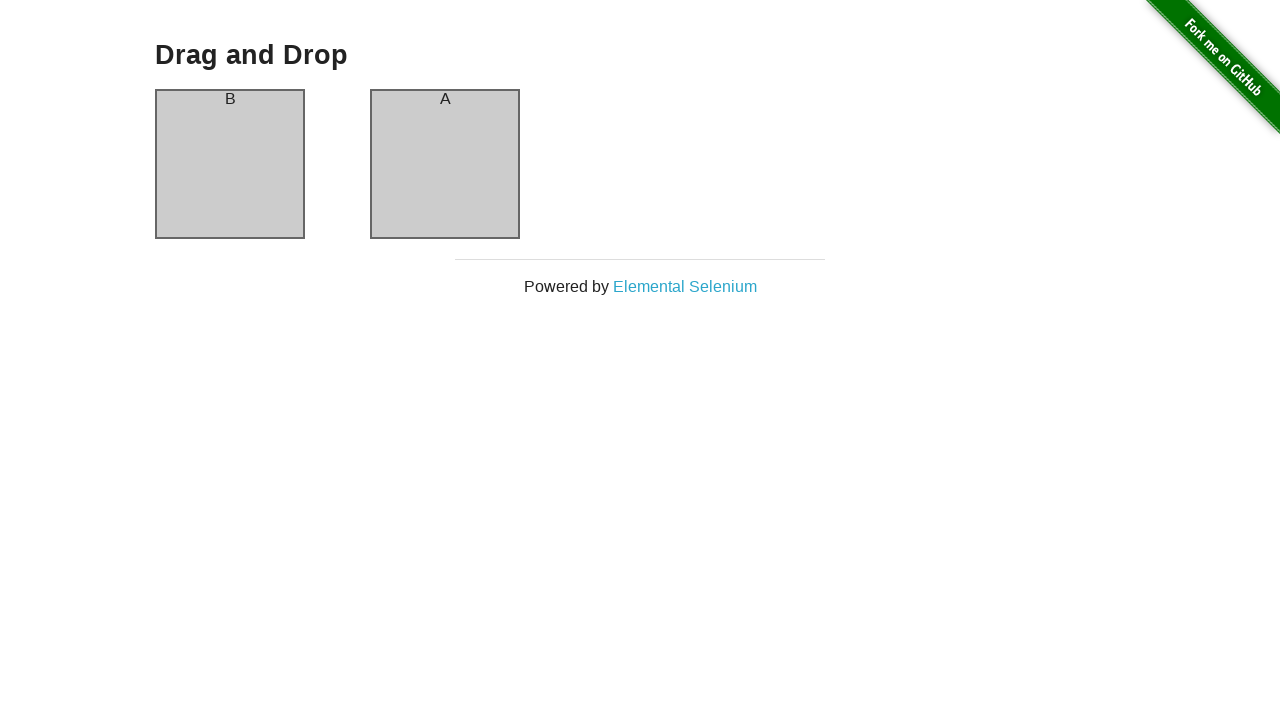

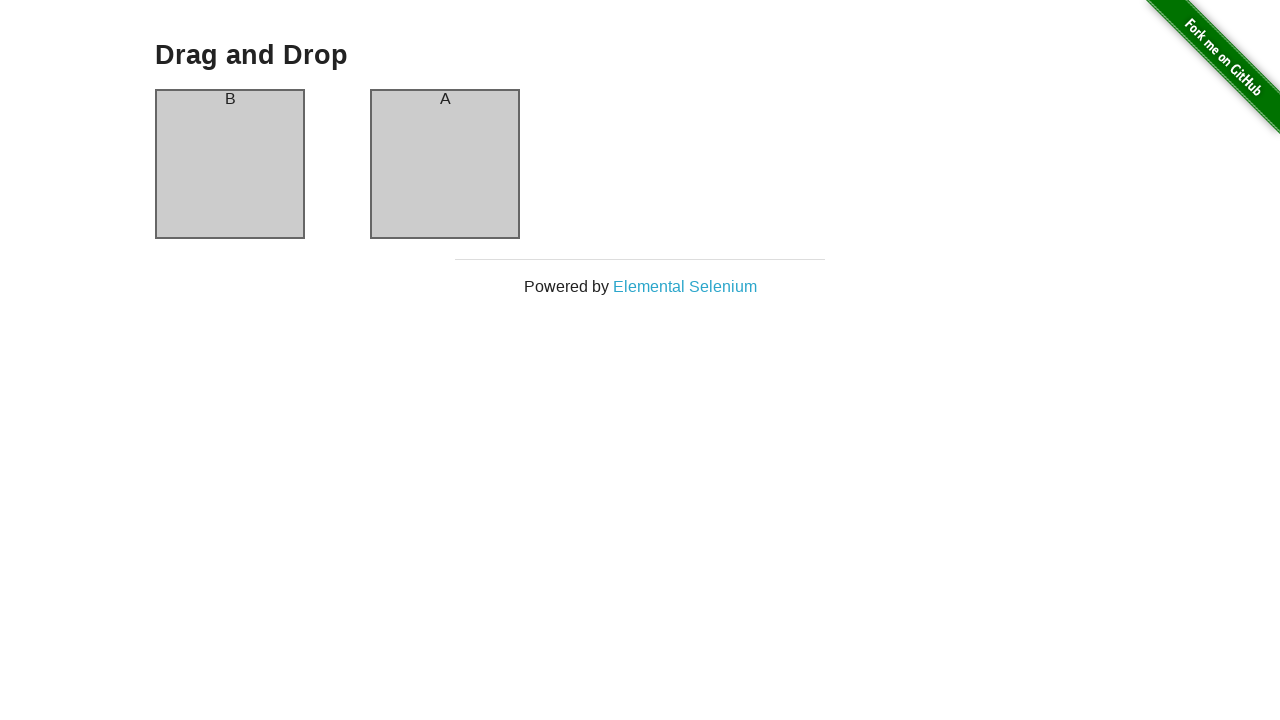